Navigates to Steam store Russian page and verifies the page title is correct

Starting URL: https://store.steampowered.com/?l=russian

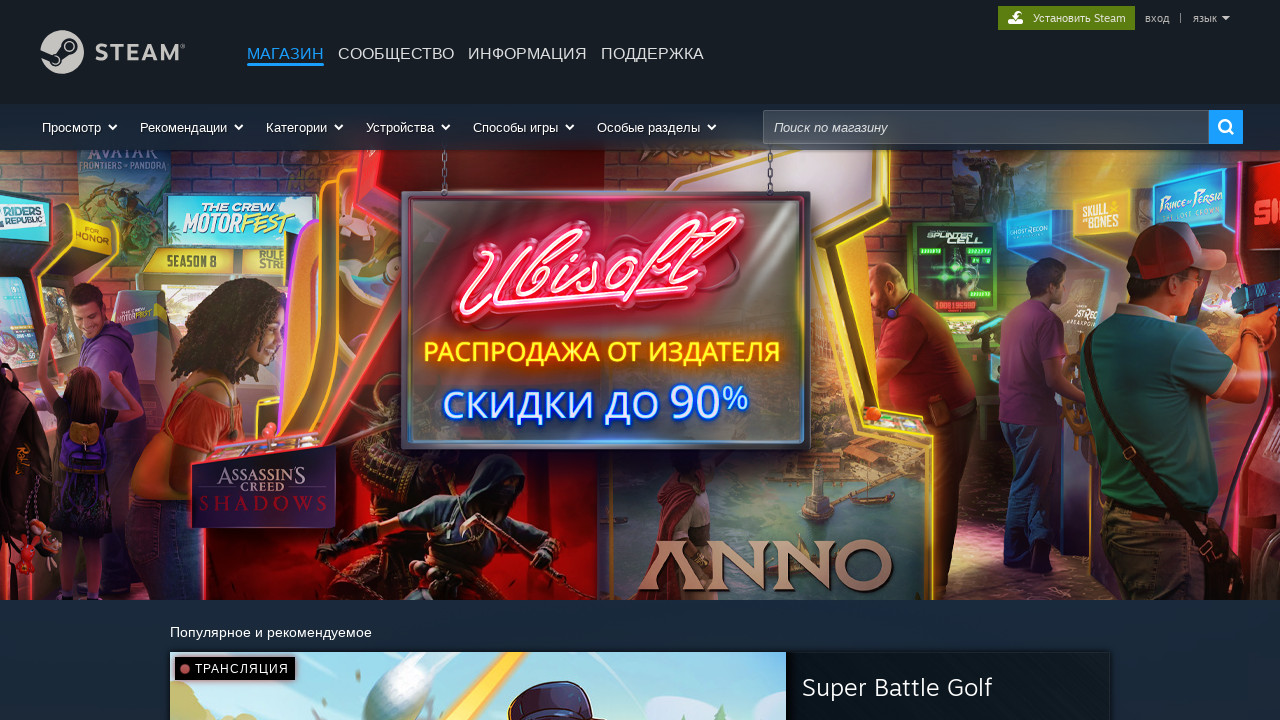

Navigated to Steam store Russian page
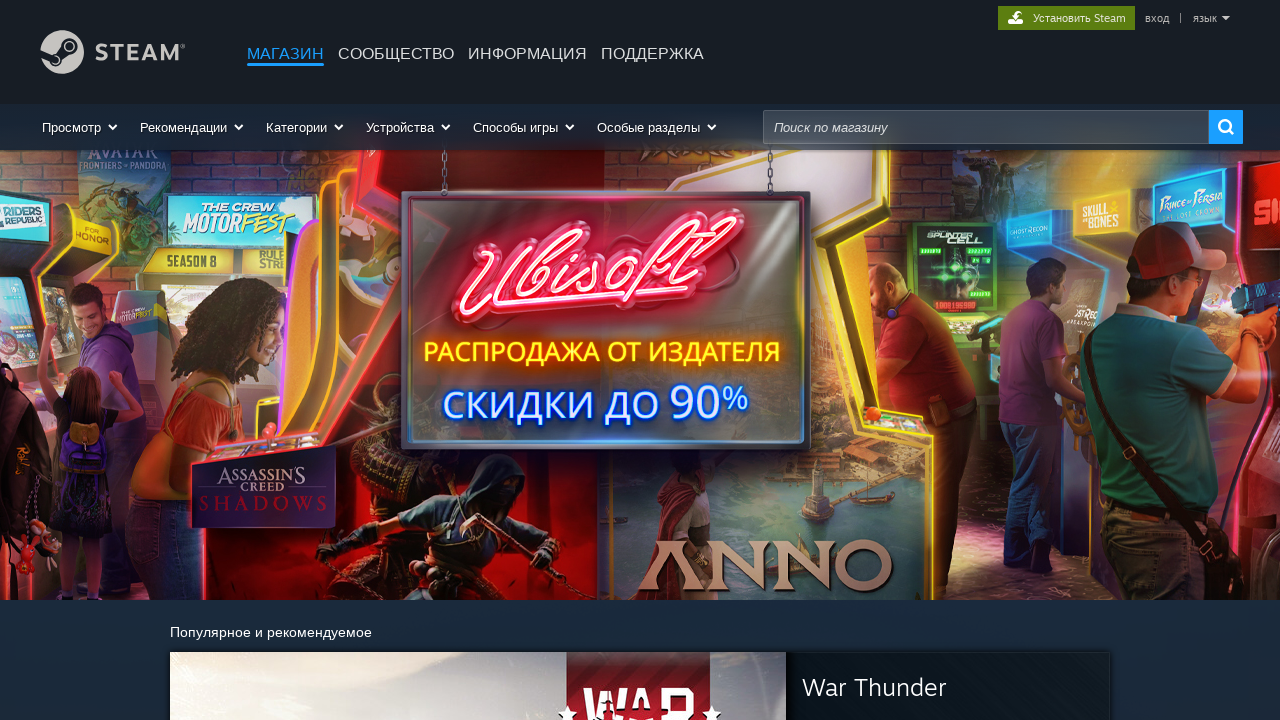

Verified page title matches expected Russian welcome message
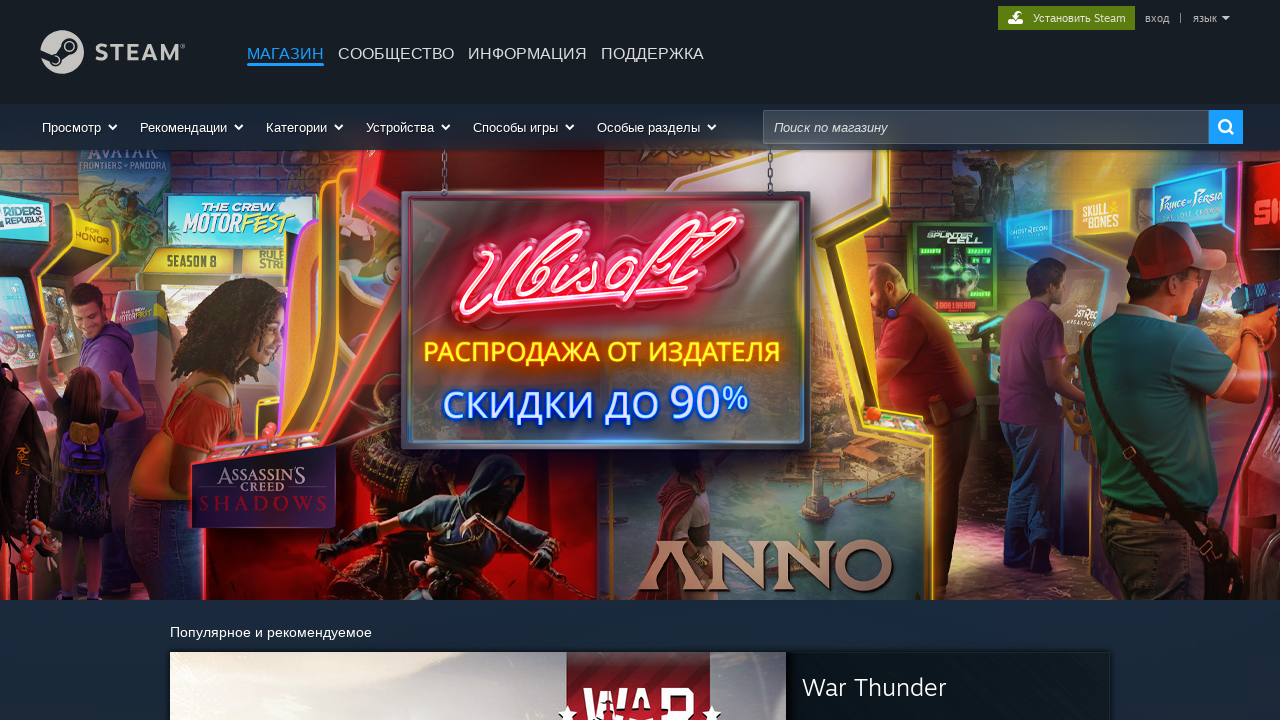

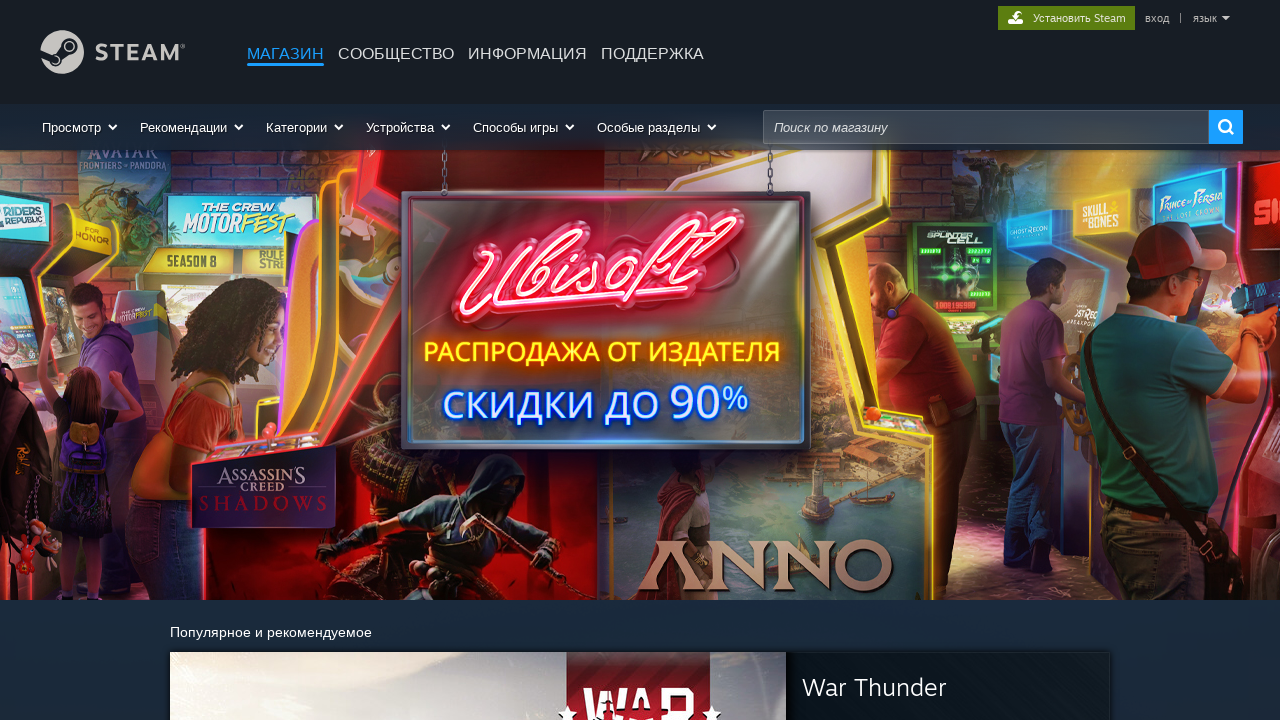